Tests enabling a disabled input field using JavaScript and then typing text into it

Starting URL: https://www.letskodeit.com/practice

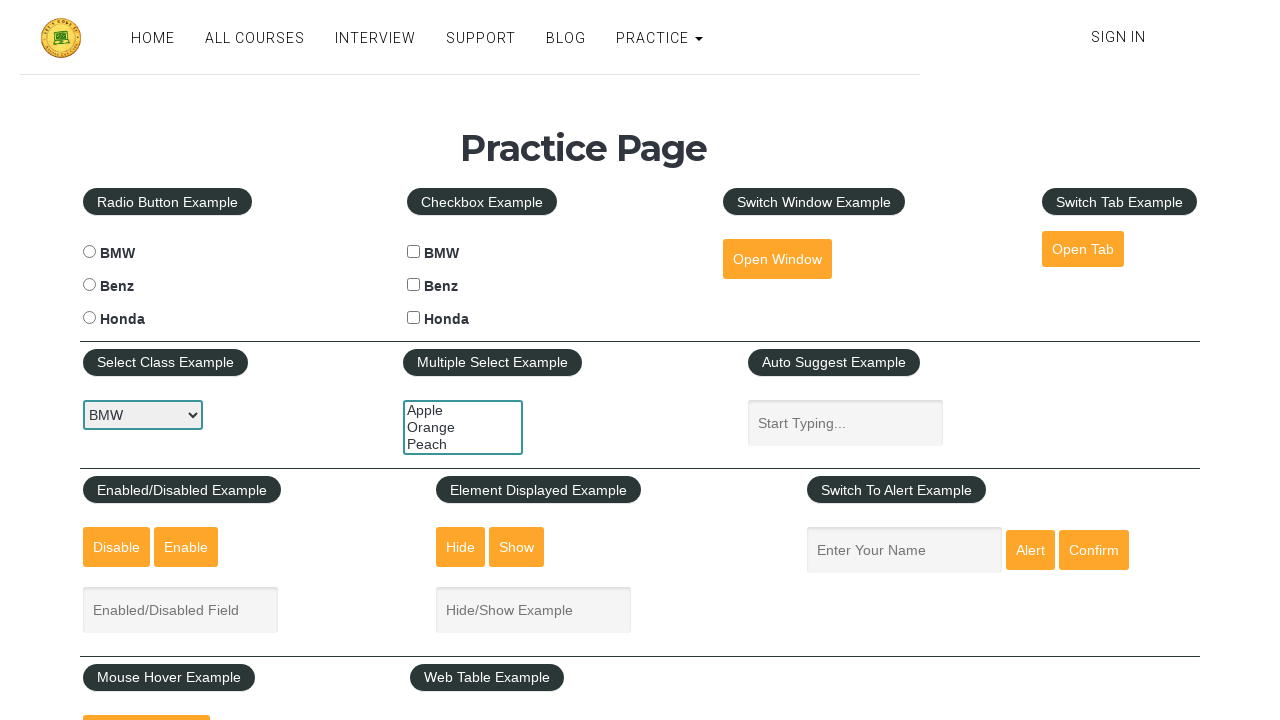

Located the disabled input element with ID 'enabled-example-input'
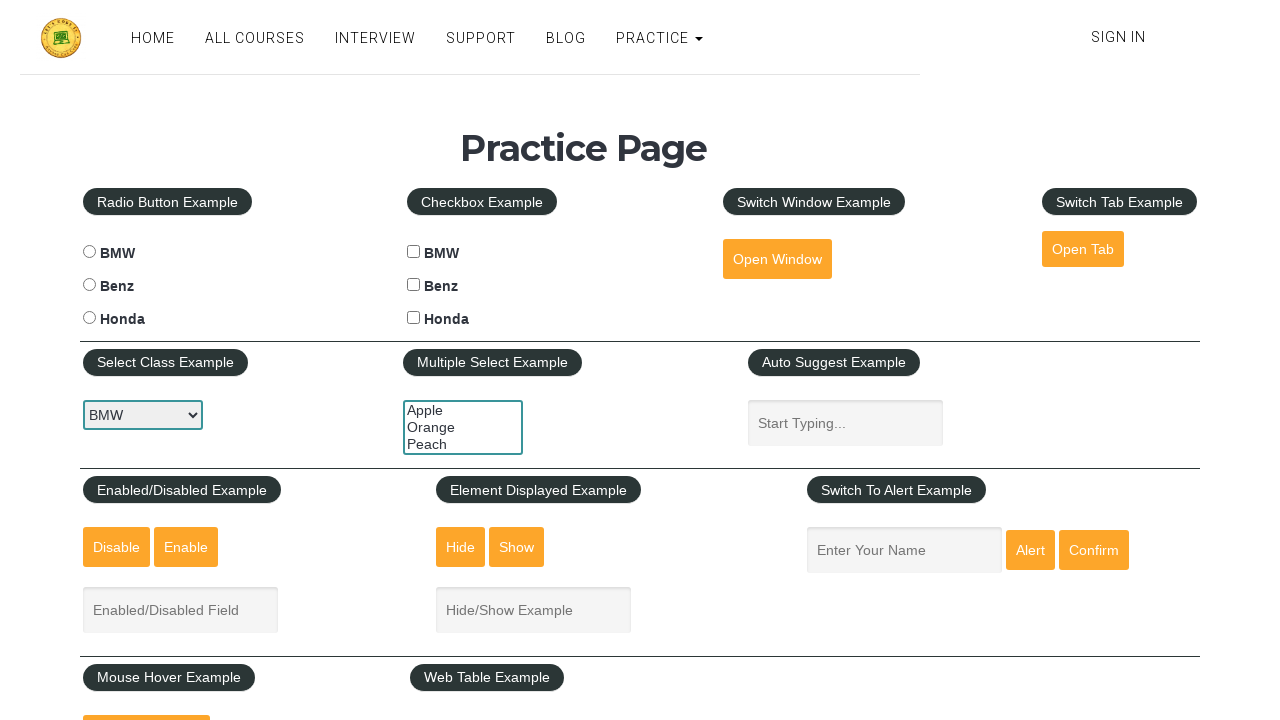

Enabled the input field by removing the 'disabled' attribute using JavaScript
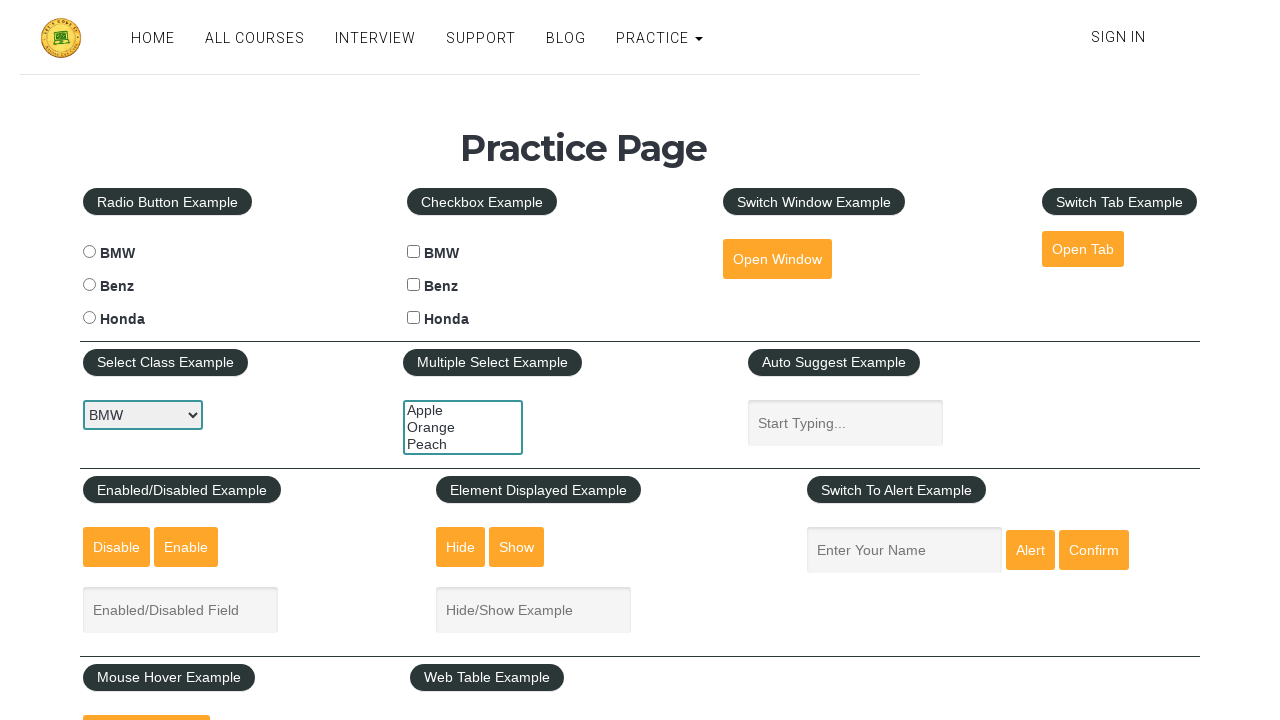

Typed 'This is the typed text.' into the enabled input field on #enabled-example-input
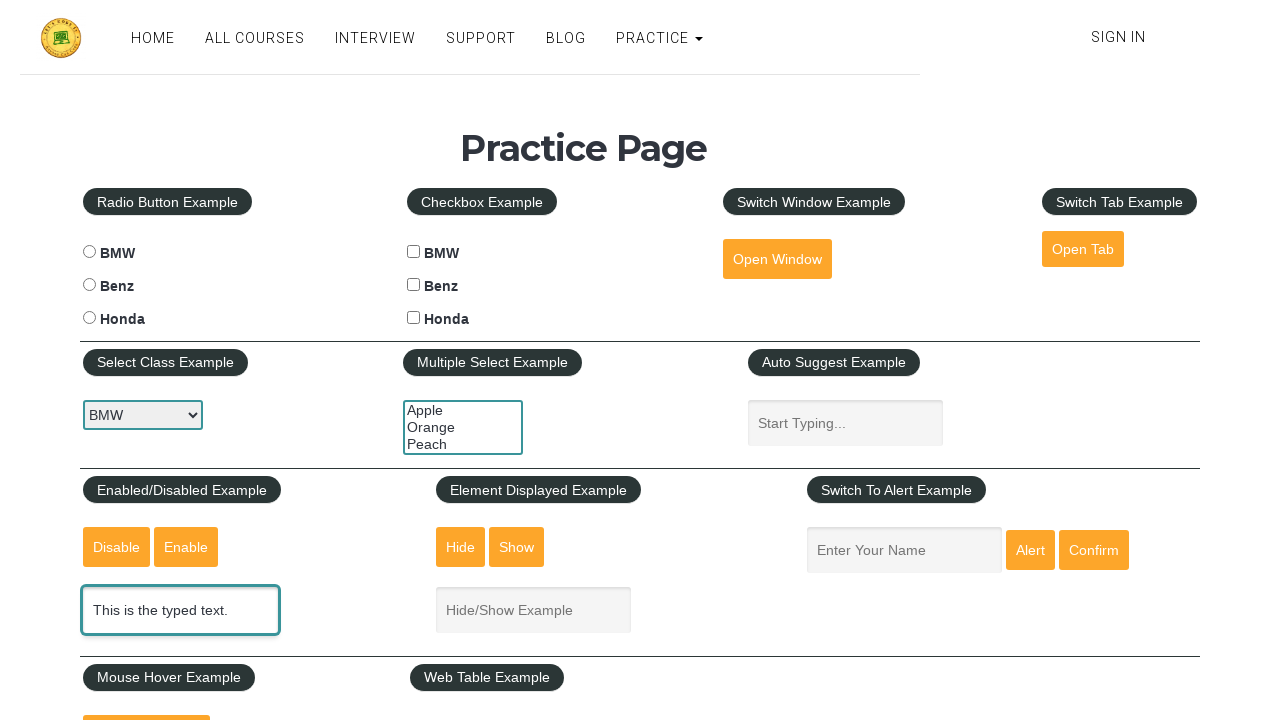

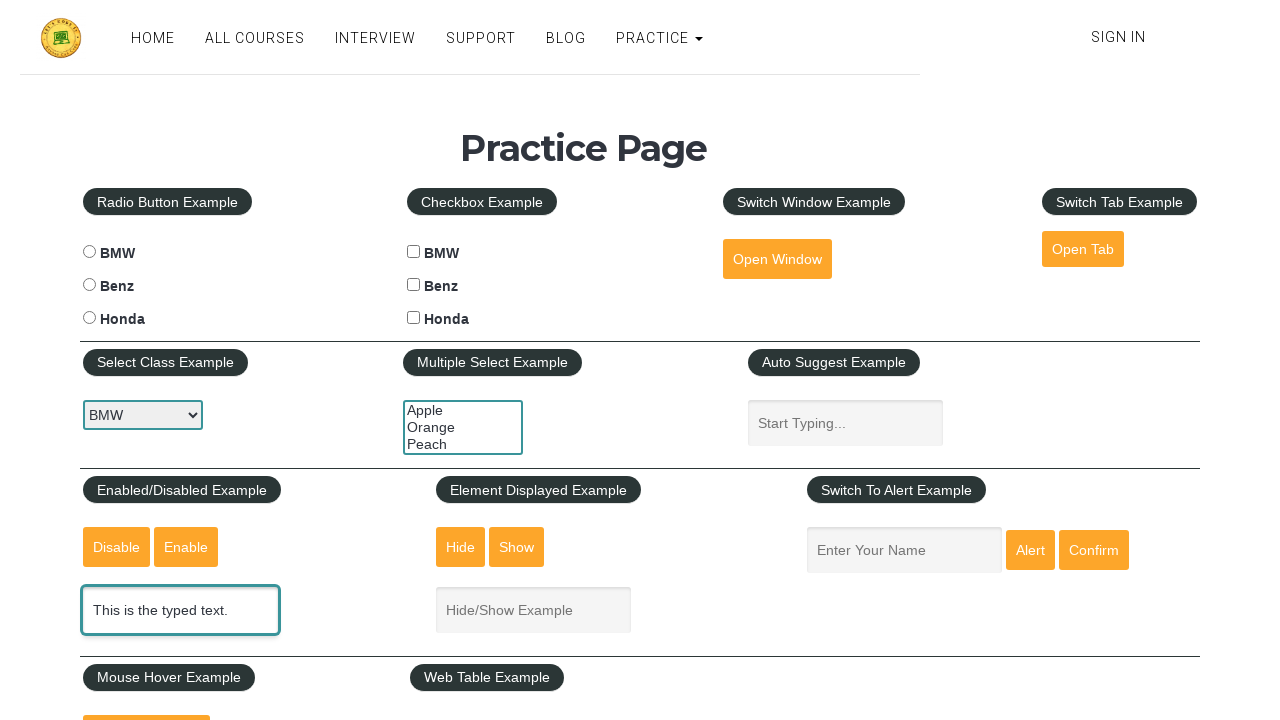